Tests the bank manager add customer functionality by navigating to the add customer form and filling in first name, last name, and postal code fields with random values

Starting URL: https://www.globalsqa.com/angularJs-protractor/BankingProject/#/login

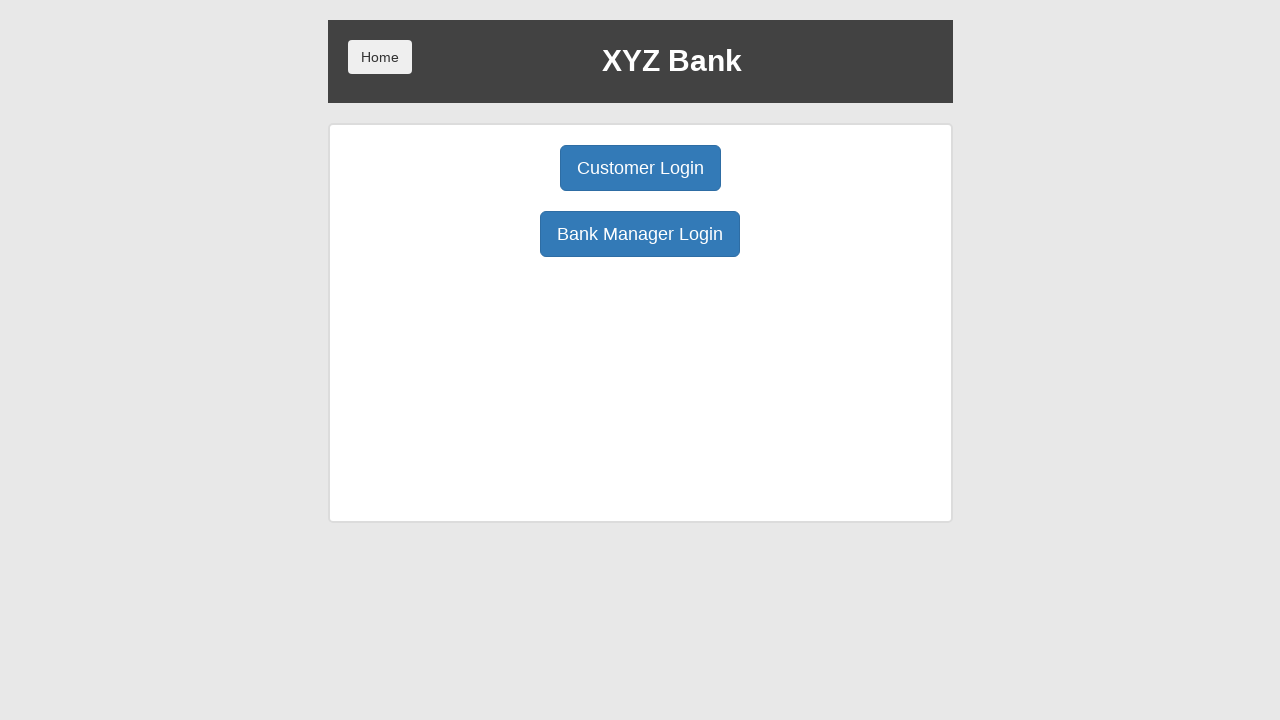

Clicked Bank Manager Login button at (640, 234) on xpath=/html/body/div/div/div[2]/div/div[1]/div[2]/button
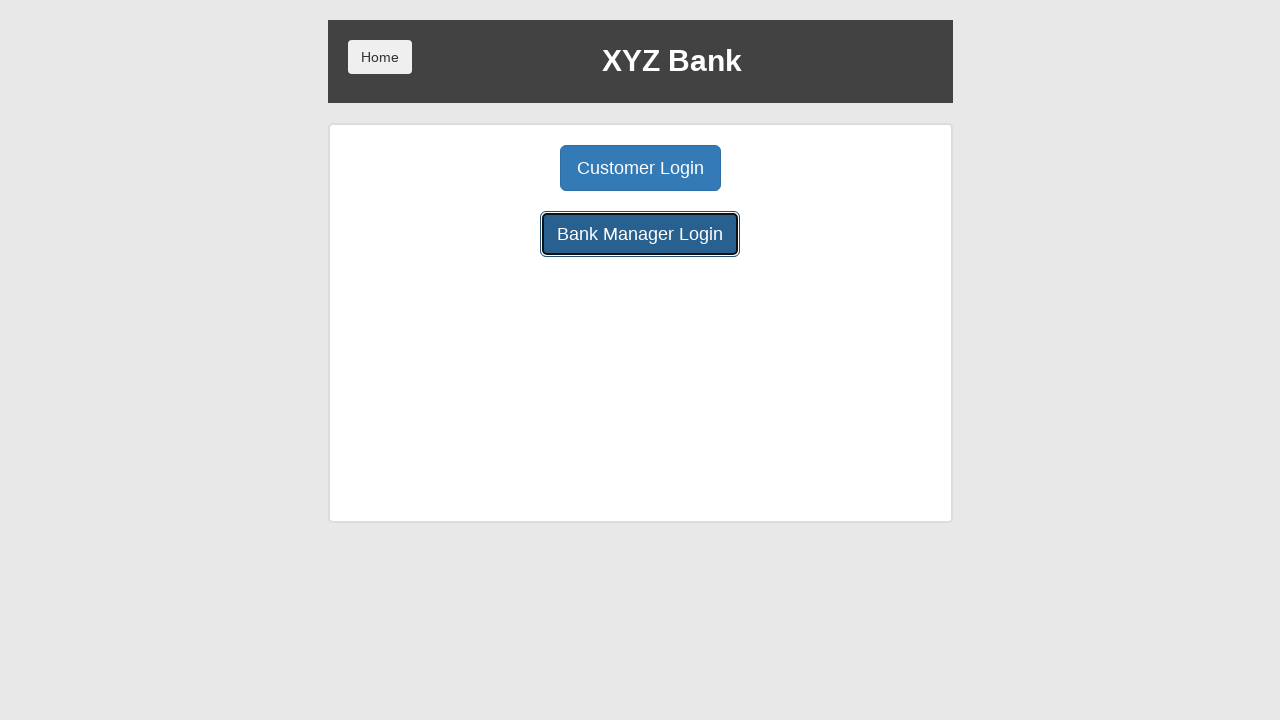

Clicked Add Customer button at (502, 168) on xpath=/html/body/div/div/div[2]/div/div[1]/button[1]
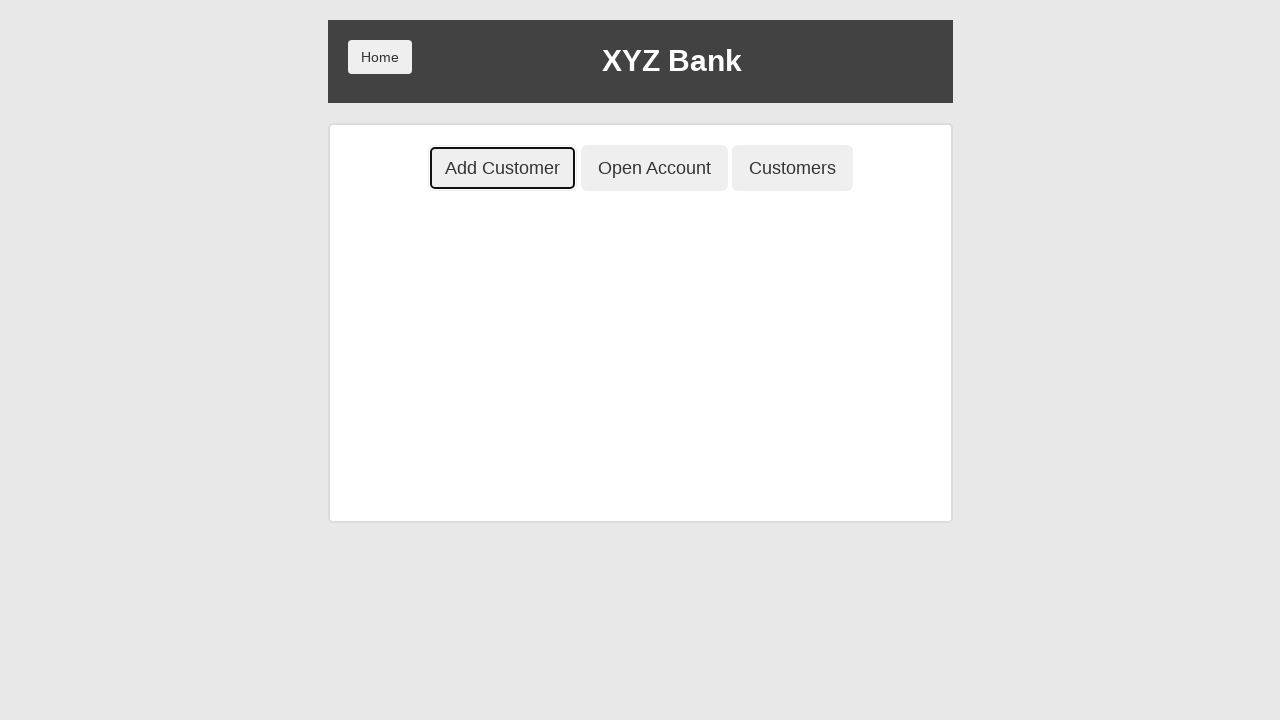

Filled first name field with 'marwa' on xpath=/html/body/div/div/div[2]/div/div[2]/div/div/form/div[1]/input
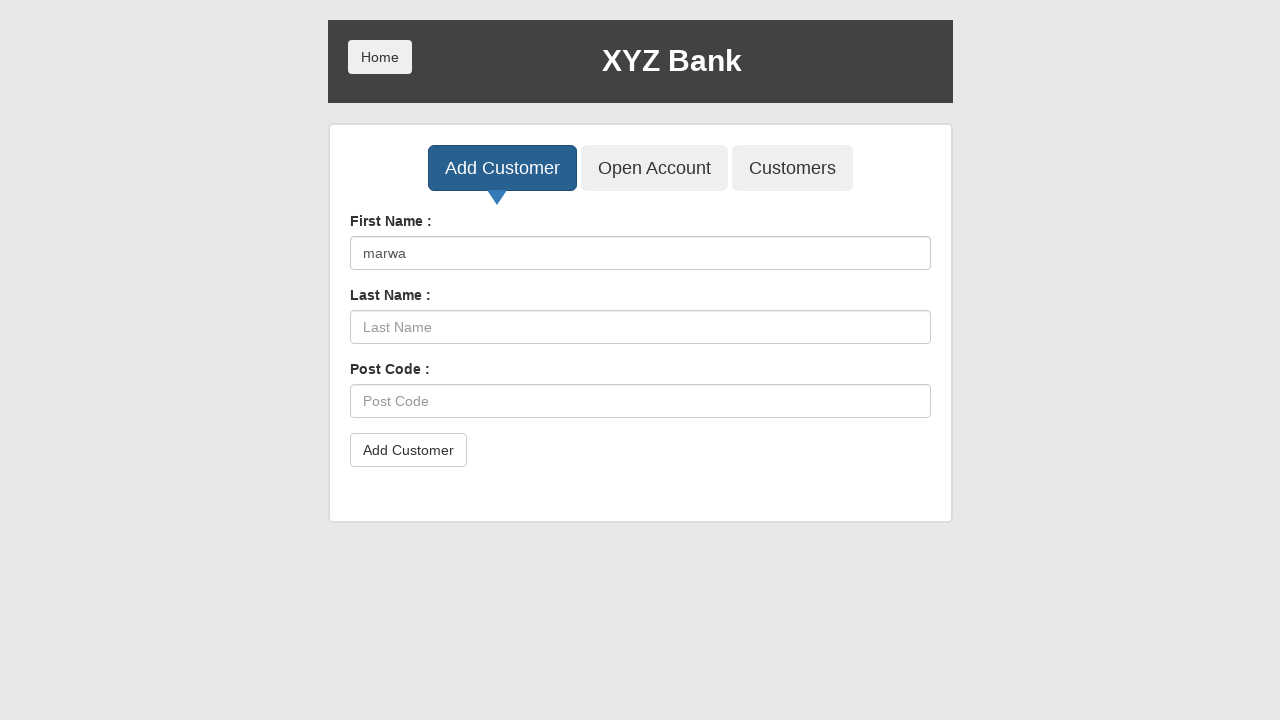

Filled last name field with 'eman' on xpath=/html/body/div/div/div[2]/div/div[2]/div/div/form/div[2]/input
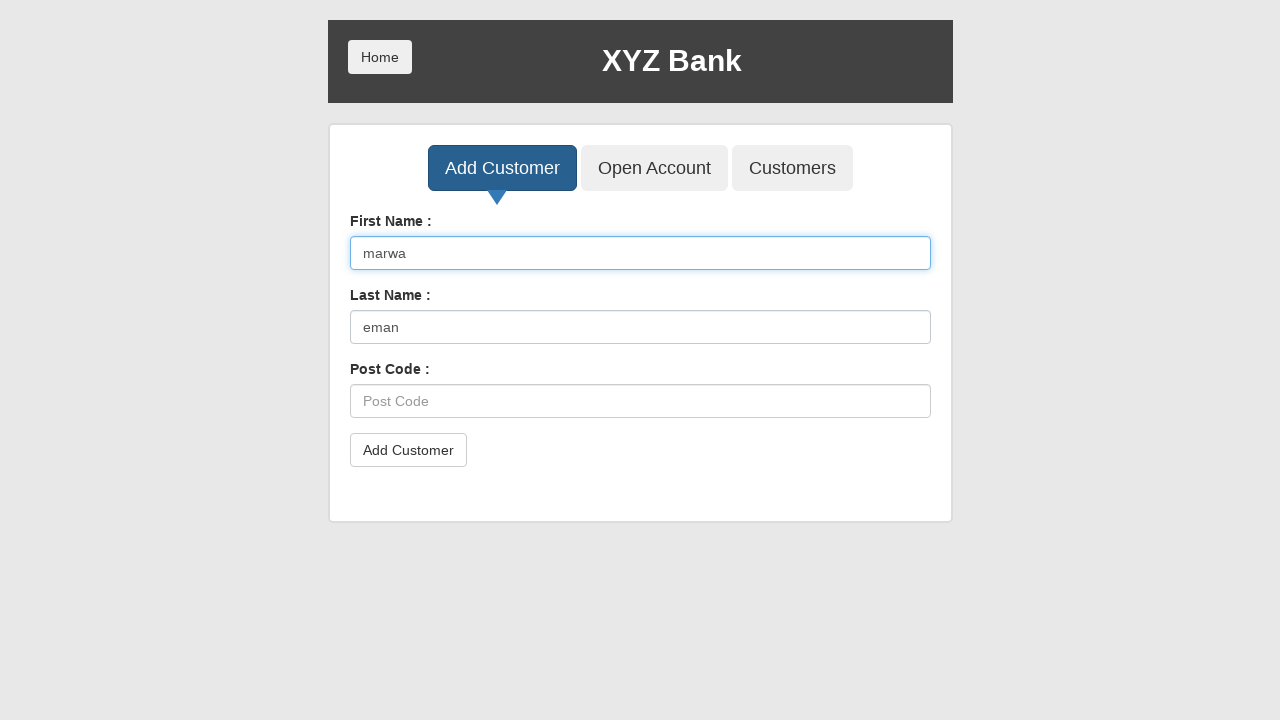

Filled postal code field with '7342' on xpath=/html/body/div/div/div[2]/div/div[2]/div/div/form/div[3]/input
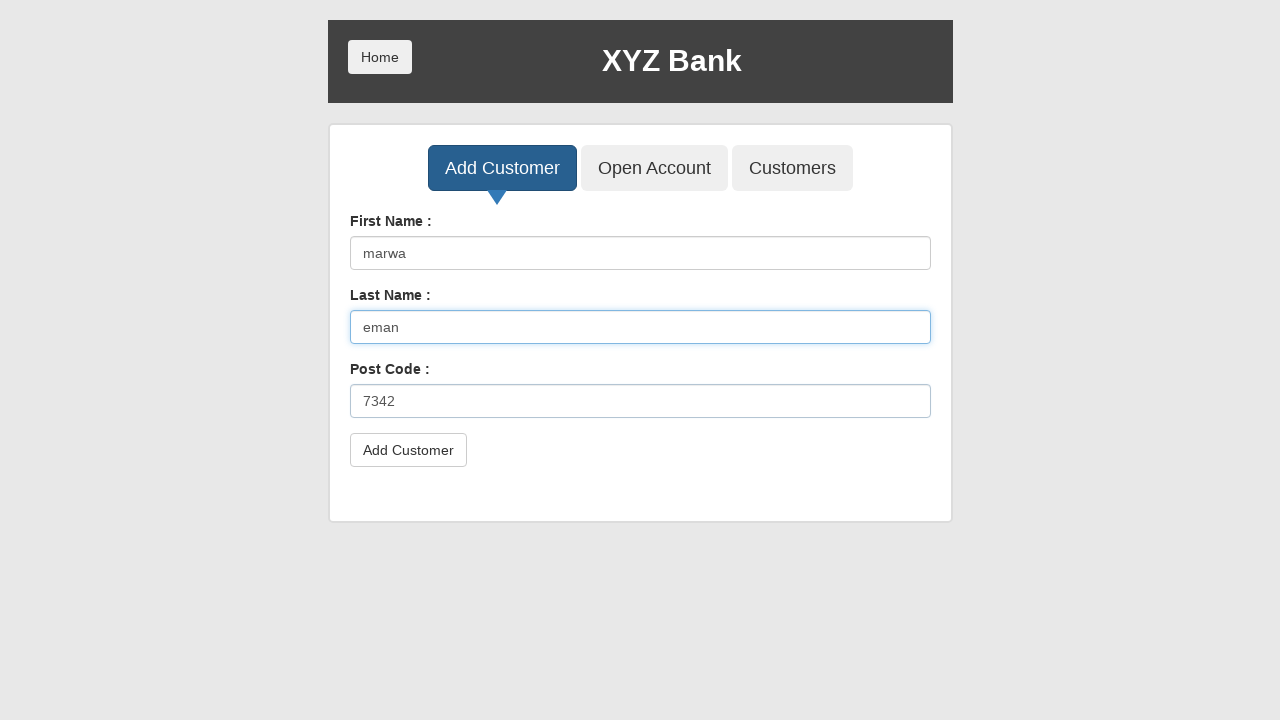

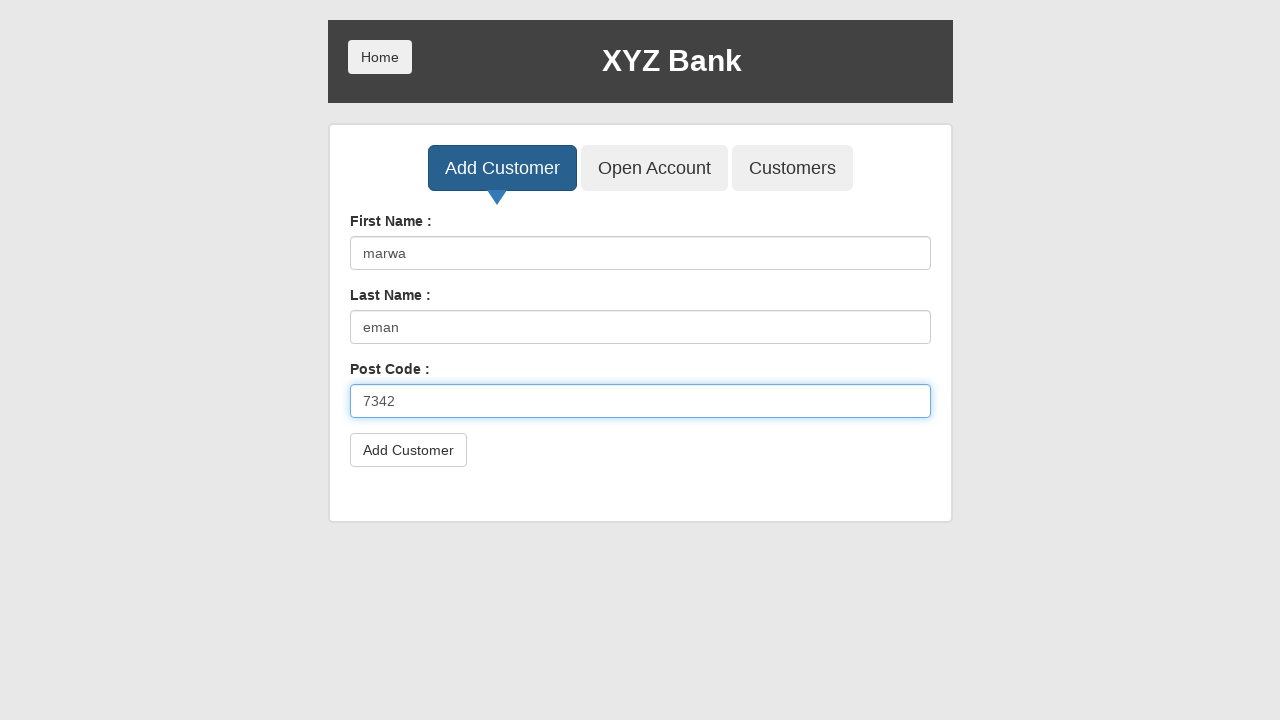